Demonstrates getByRole locator by clicking a Checkboxes link and checking the first checkbox on the page

Starting URL: https://the-internet.herokuapp.com/

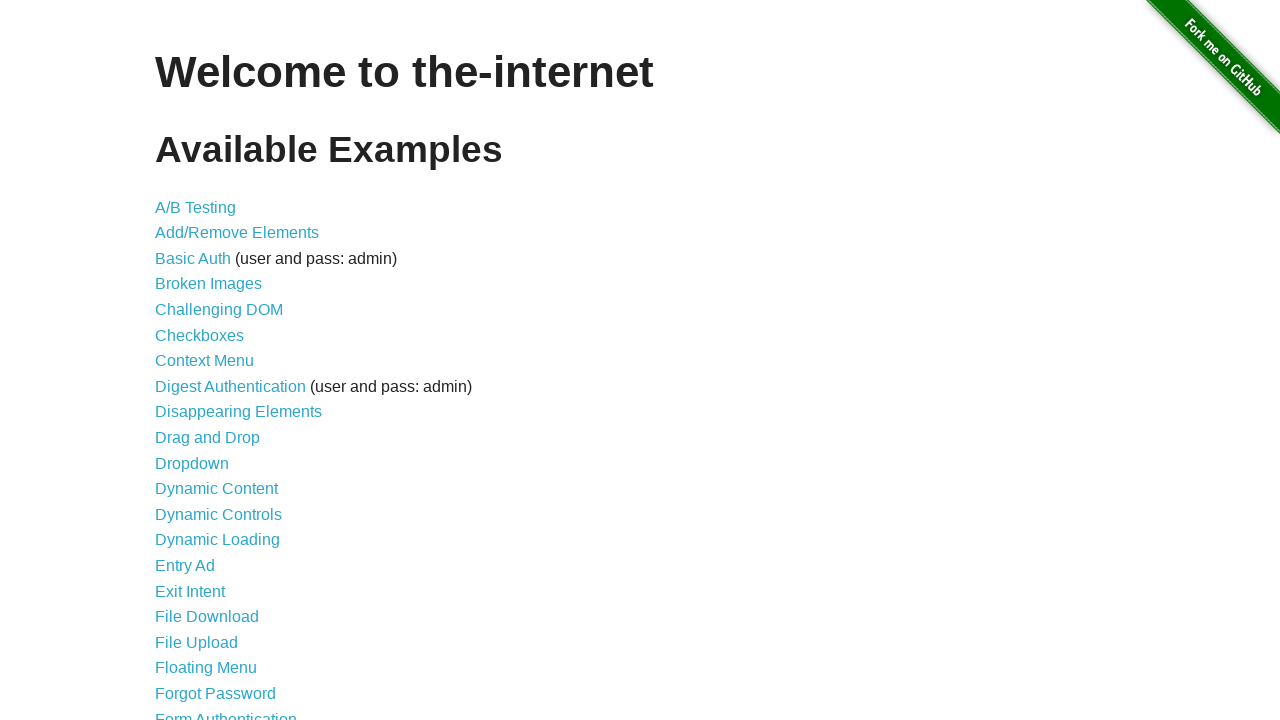

Clicked on Checkboxes link at (200, 335) on internal:role=link[name="Checkboxes"i]
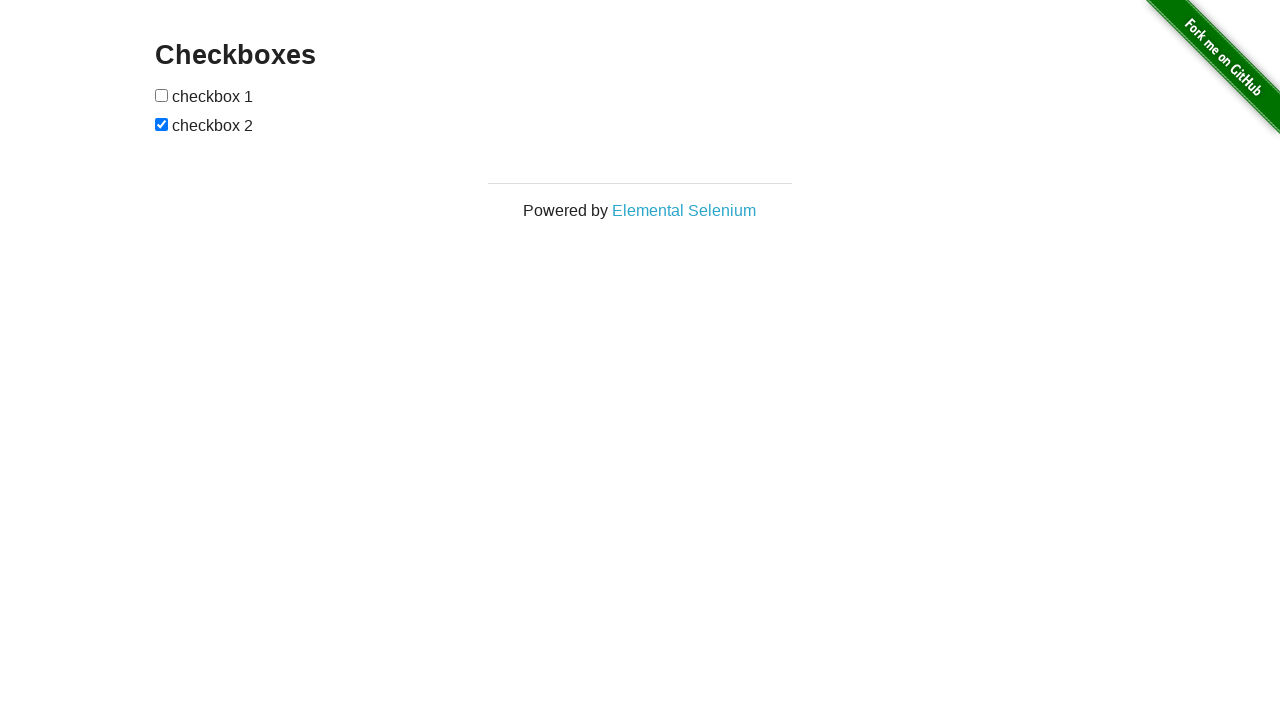

Checked the first checkbox on the page at (162, 95) on internal:role=checkbox >> nth=0
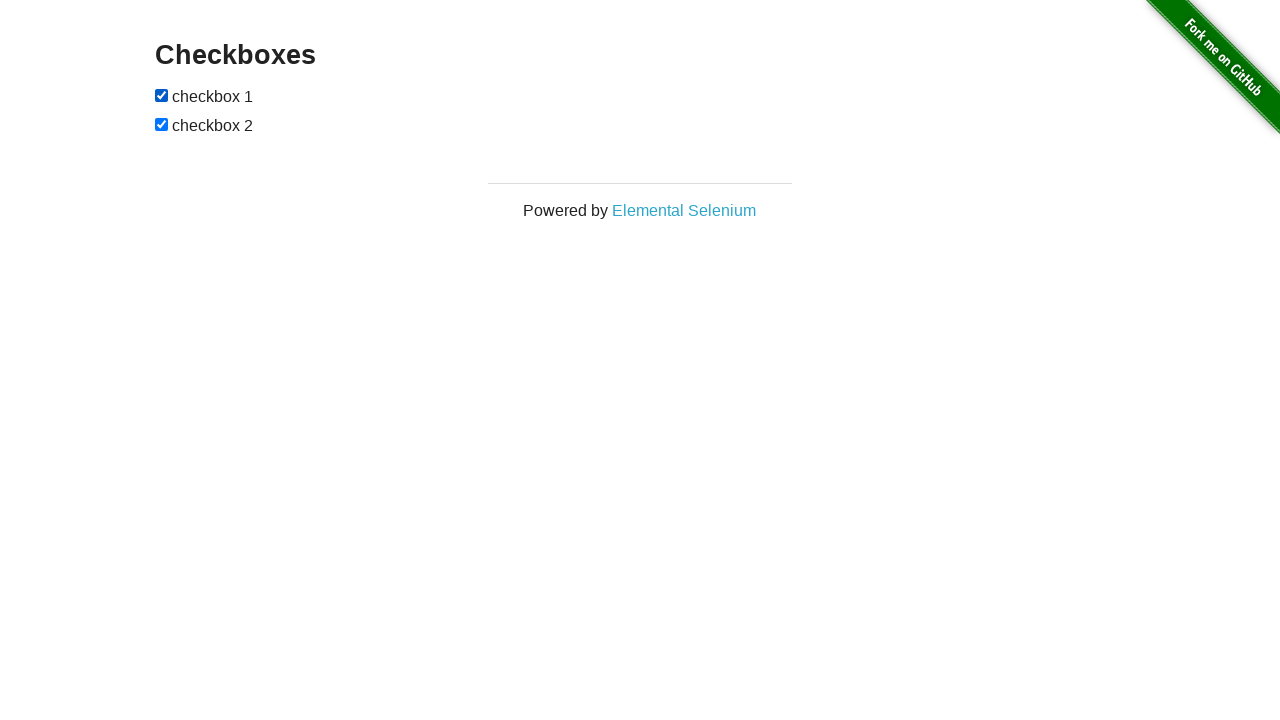

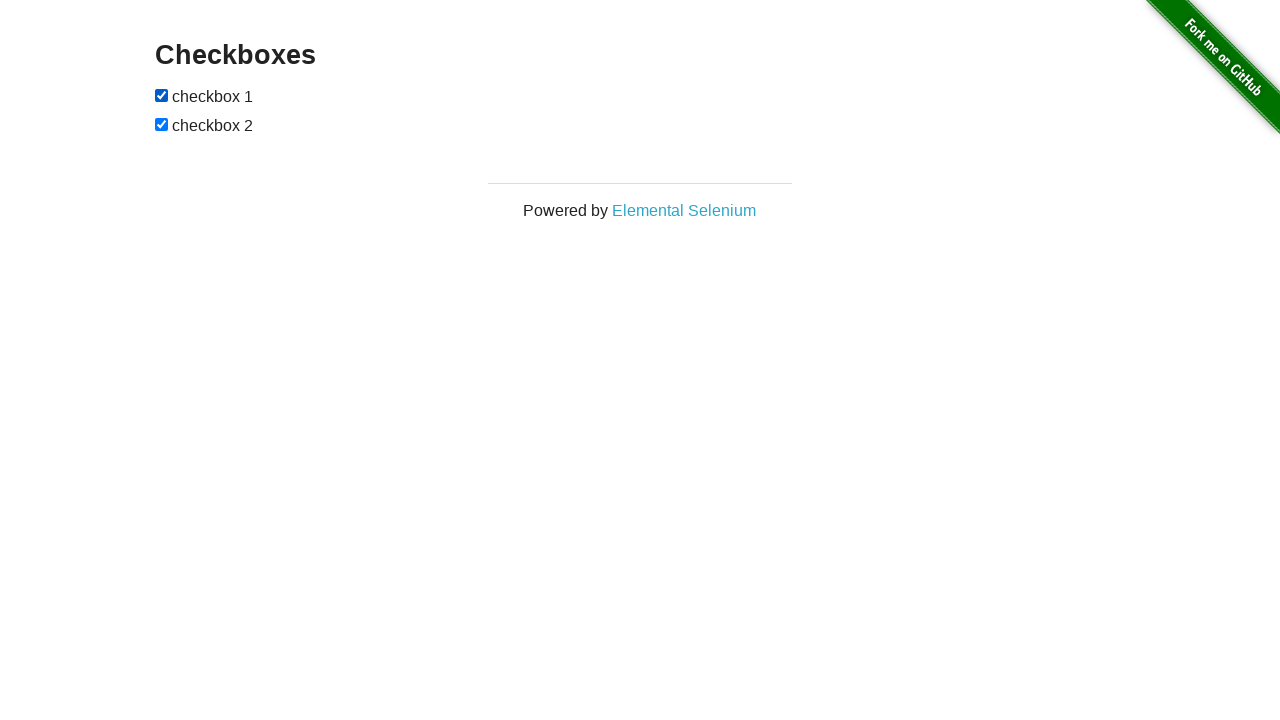